Tests handling a delayed JavaScript alert by clicking a button that triggers an alert after a timer, waiting for the alert to appear, and accepting it

Starting URL: https://demoqa.com/alerts

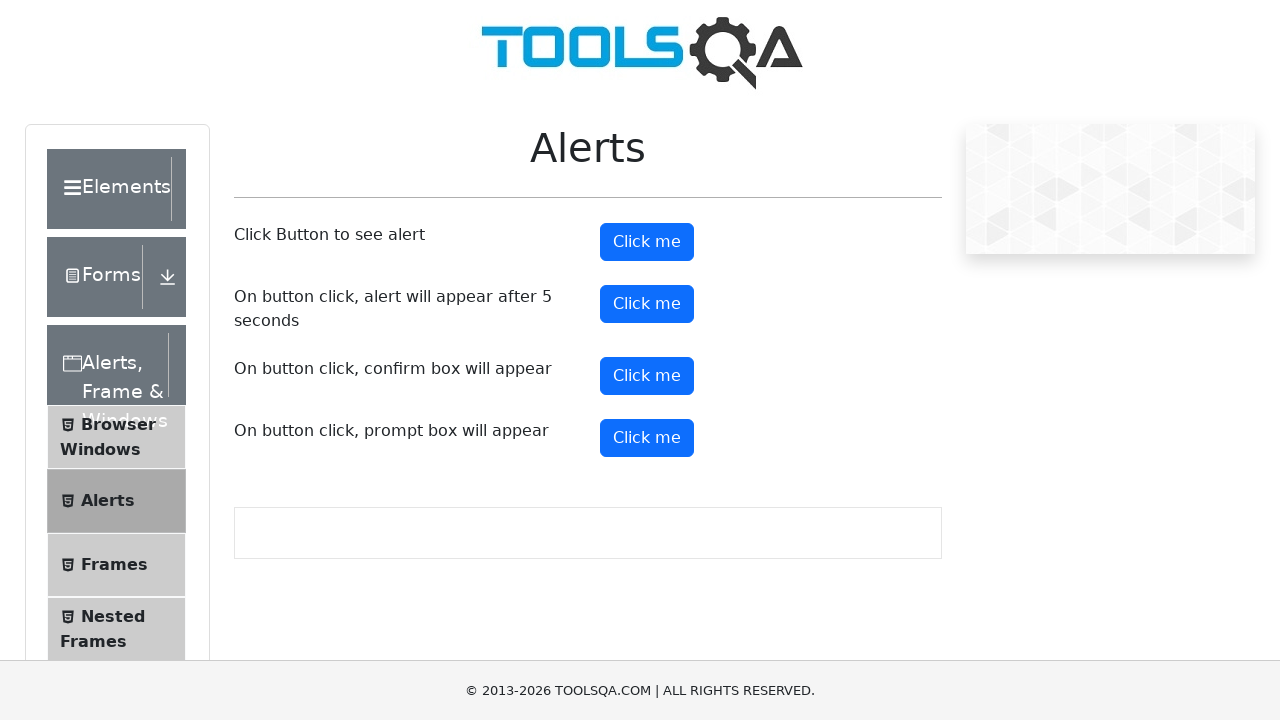

Dialog handler registered to accept alerts
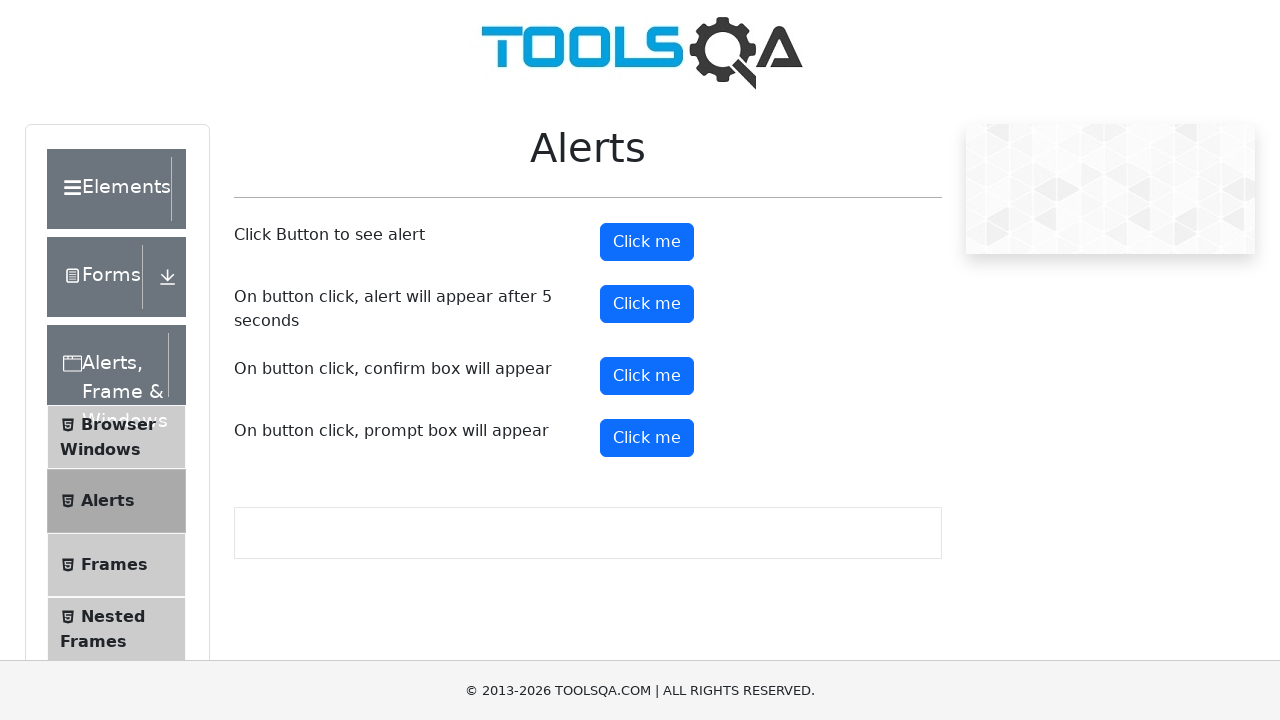

Clicked button to trigger timed alert at (647, 304) on #timerAlertButton
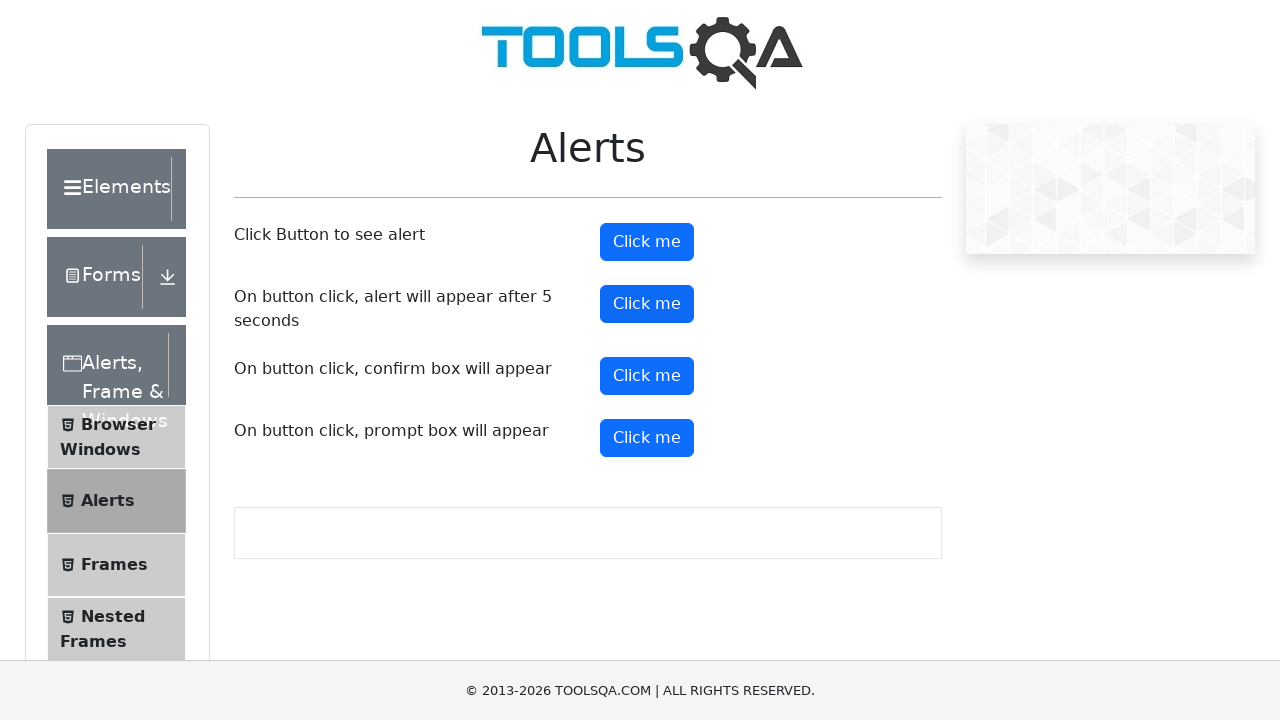

Waited 6 seconds for timed alert to appear and be handled
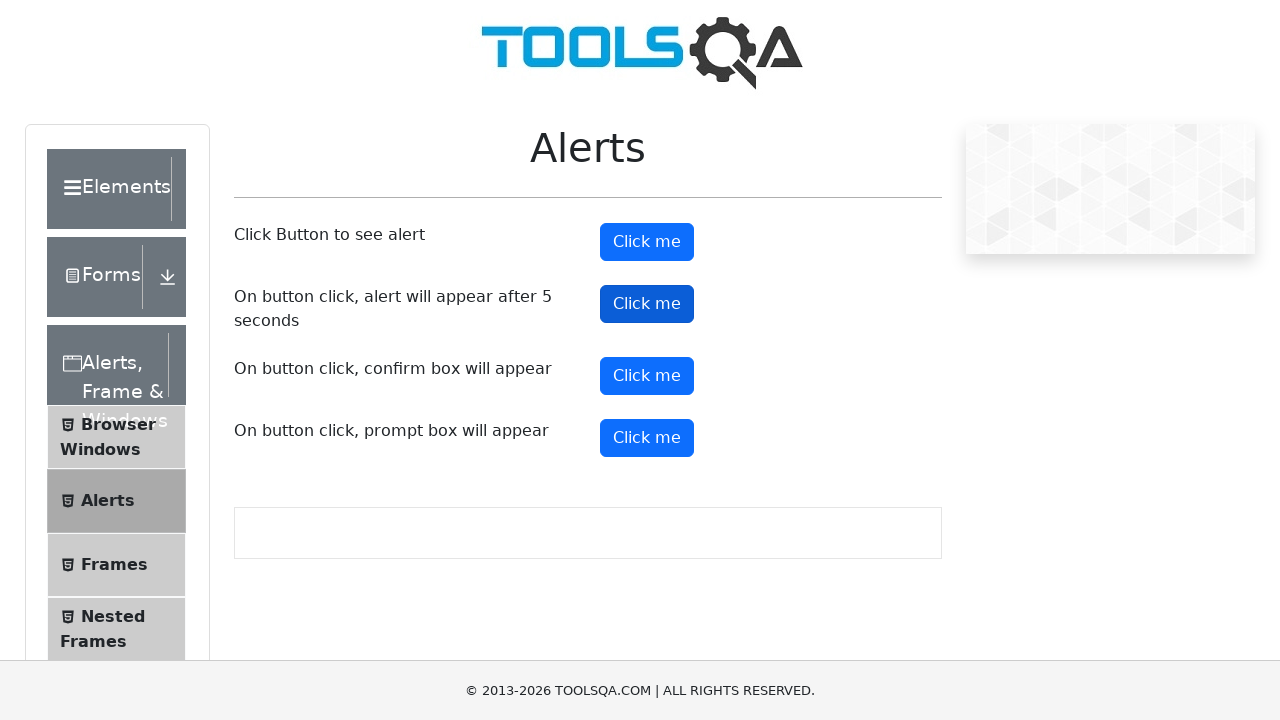

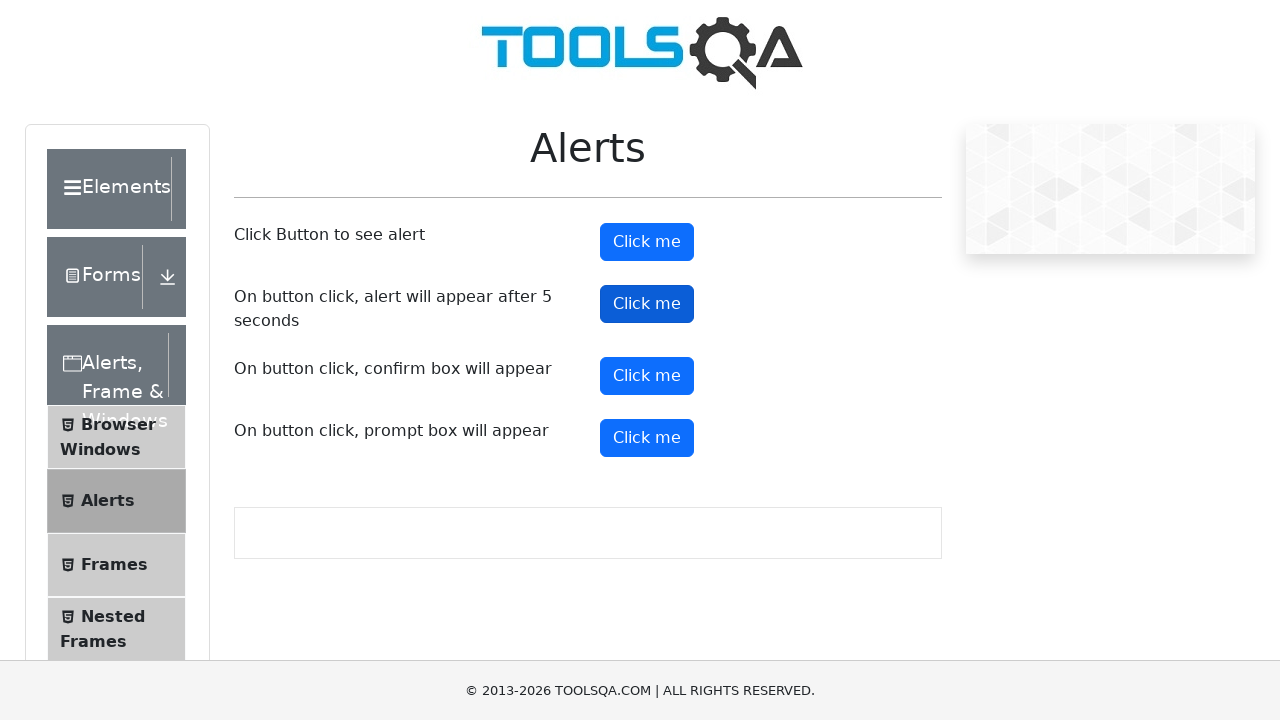